Tests drag and drop functionality on jQueryUI demo page by dragging an element and dropping it onto a target area

Starting URL: http://jqueryui.com/droppable/

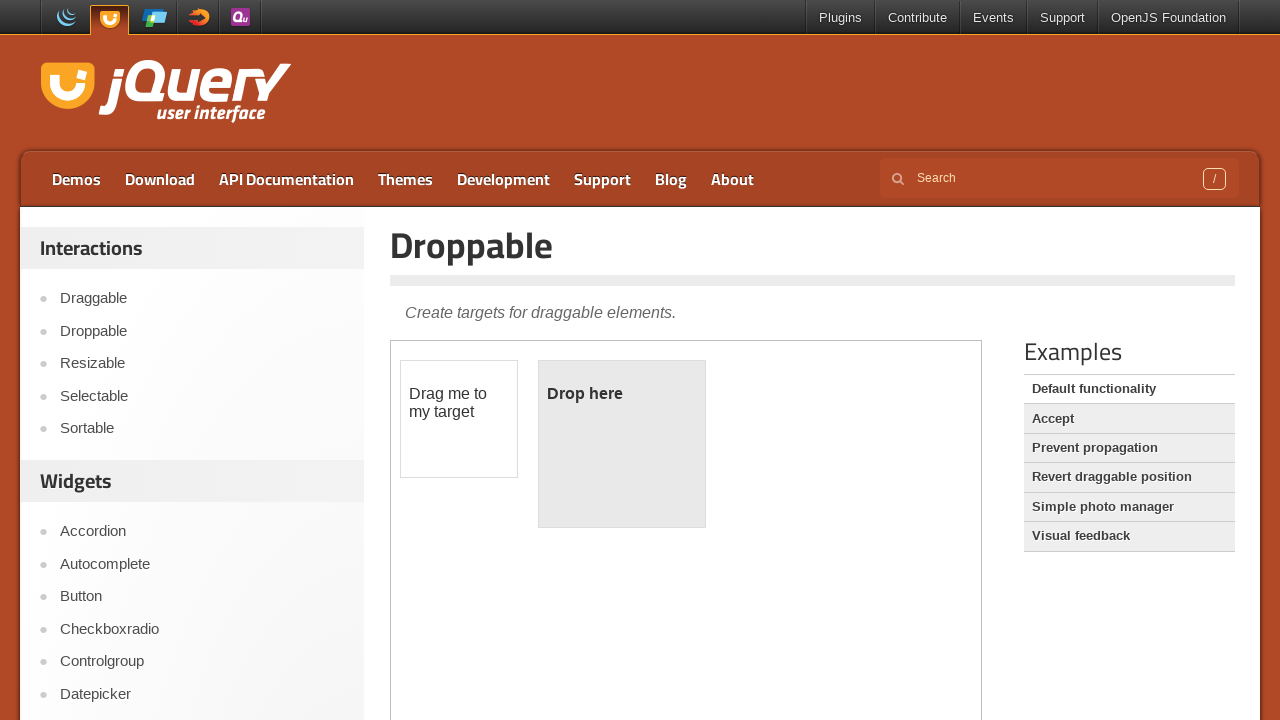

Located the demo iframe containing drag and drop elements
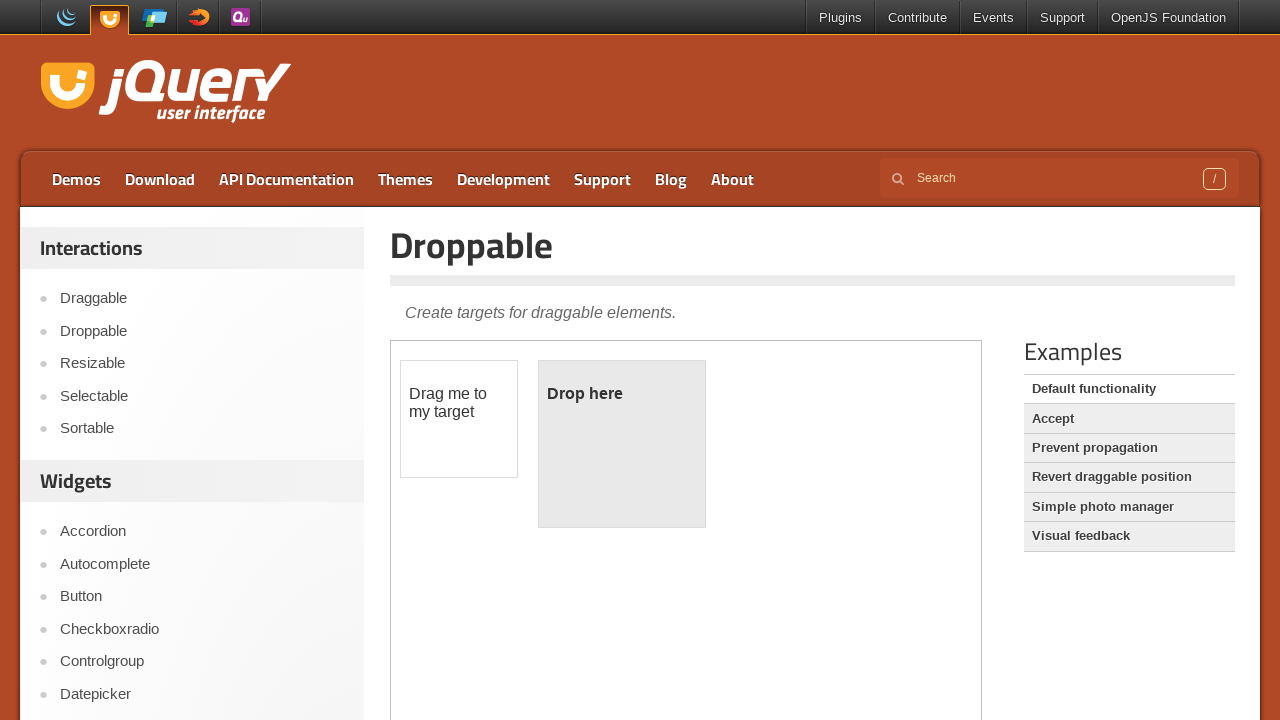

Located the draggable element
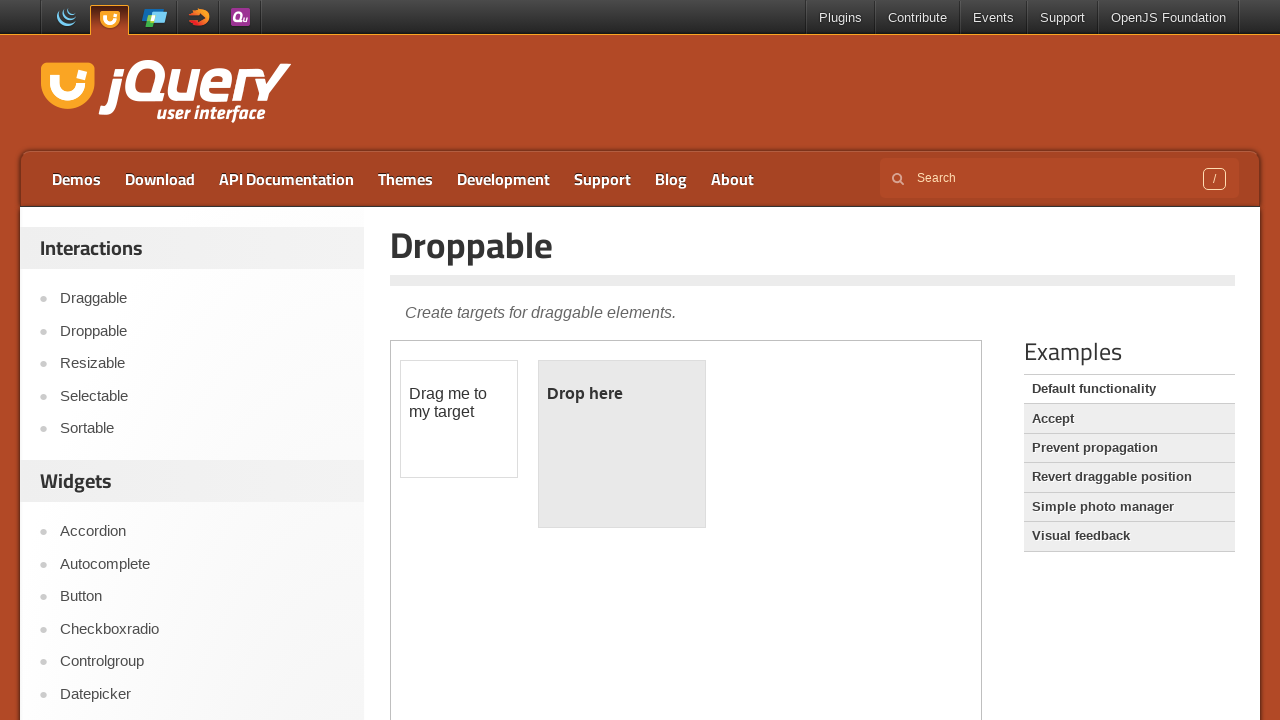

Located the droppable target element
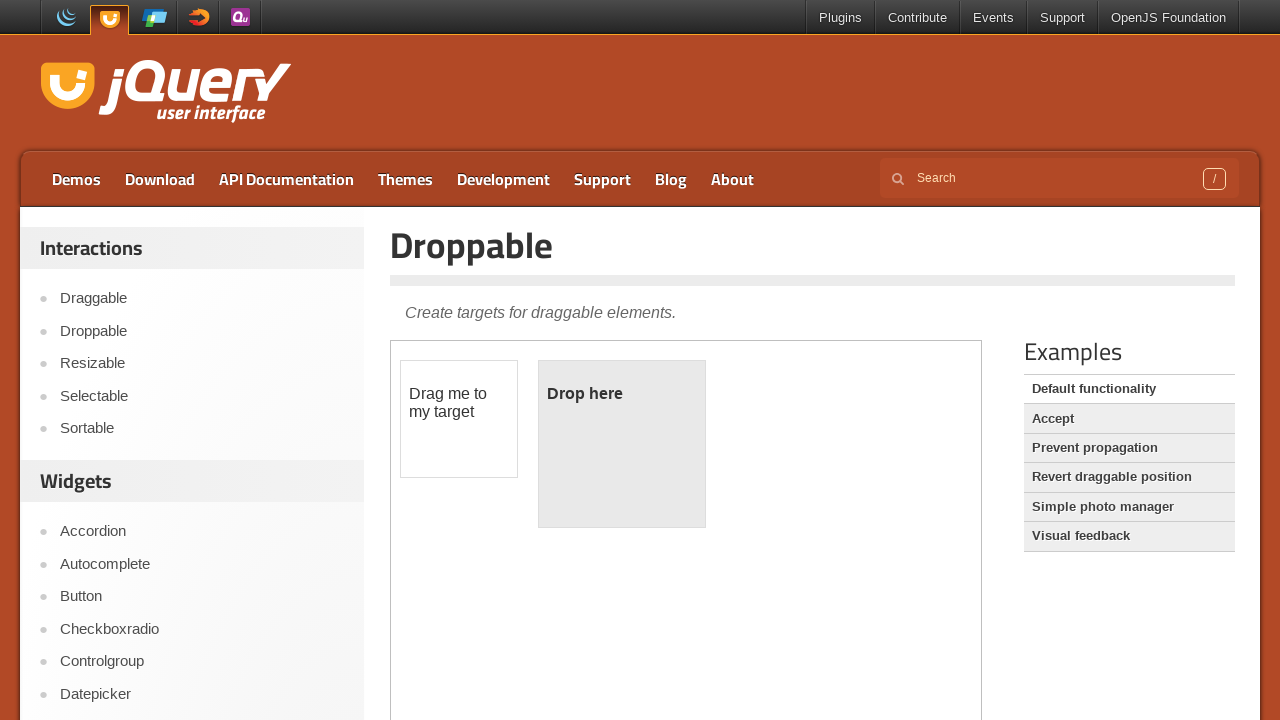

Dragged the draggable element onto the droppable target at (622, 444)
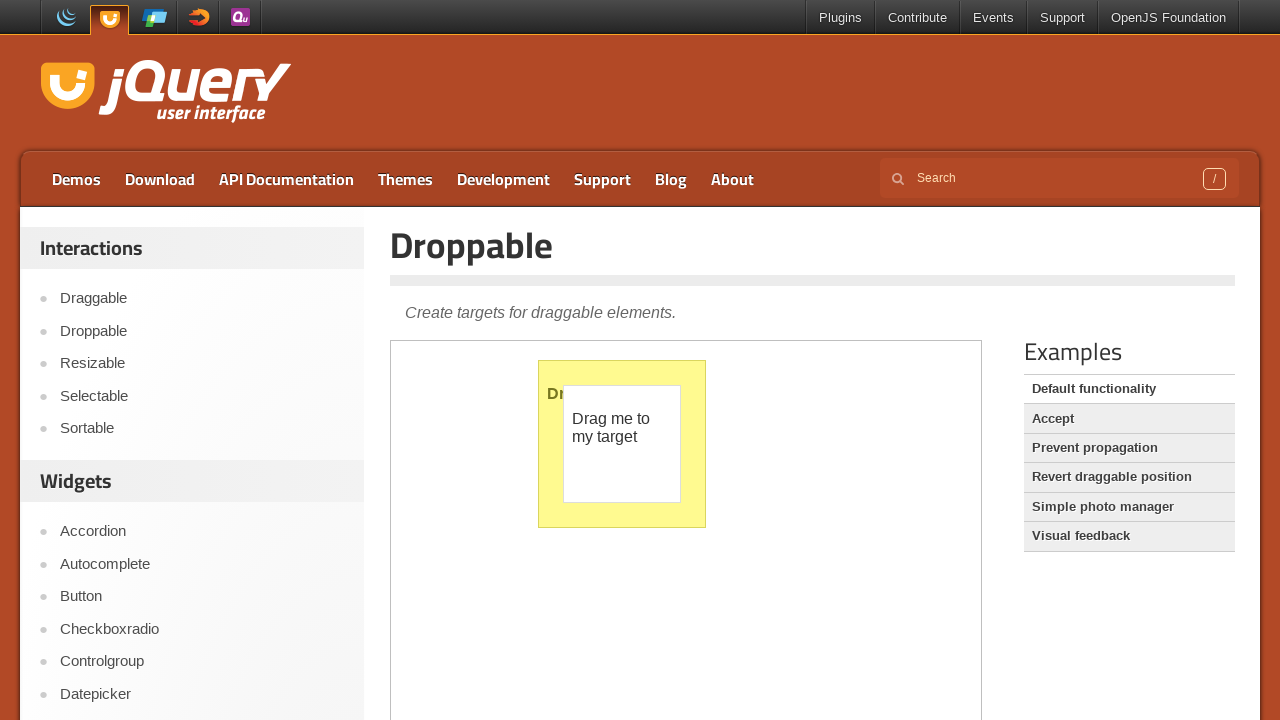

Verified that the droppable element is visible and drag-drop action completed
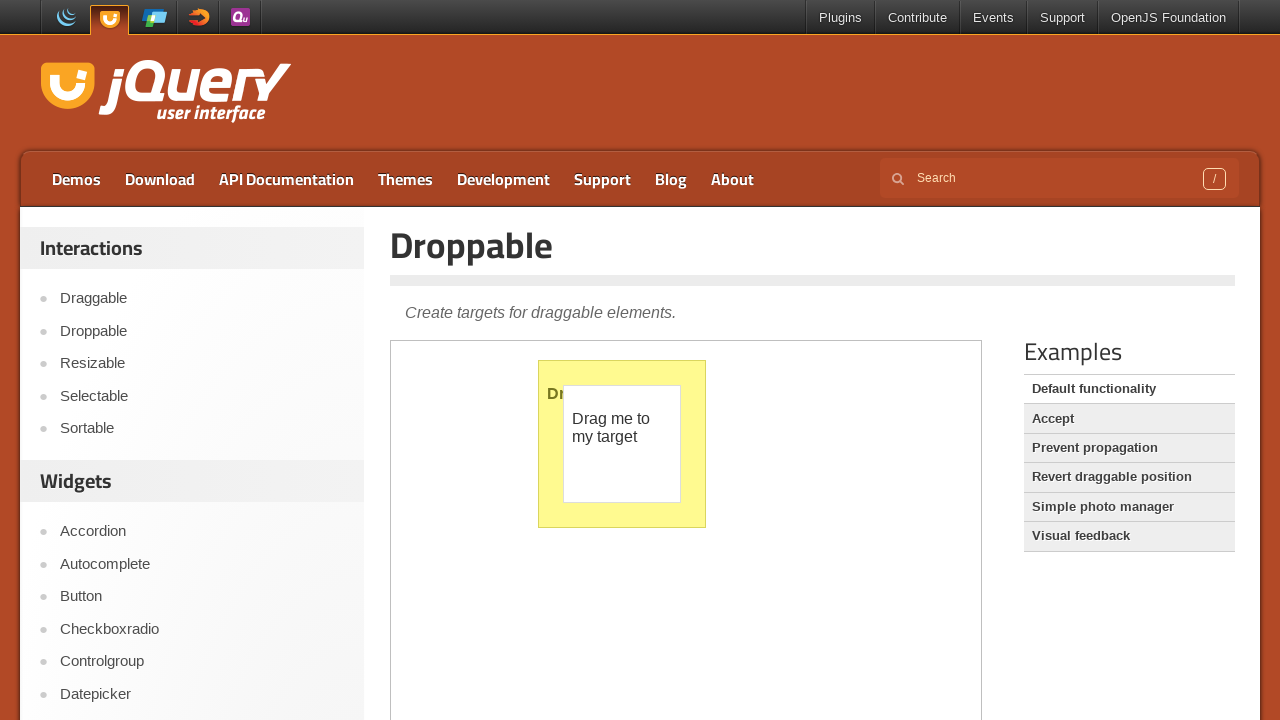

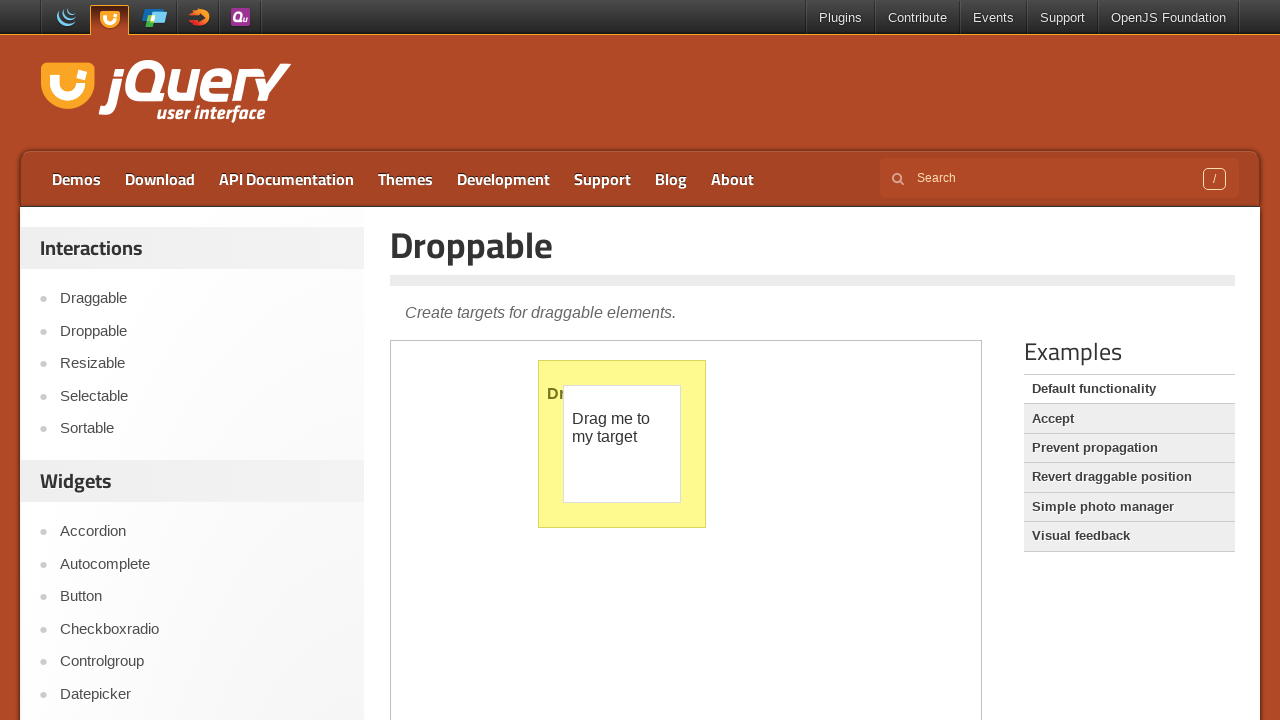